Tests a simple signup/contact form by filling in first name, last name, and email fields, then submitting the form by pressing Enter

Starting URL: https://secure-retreat-92358.herokuapp.com/

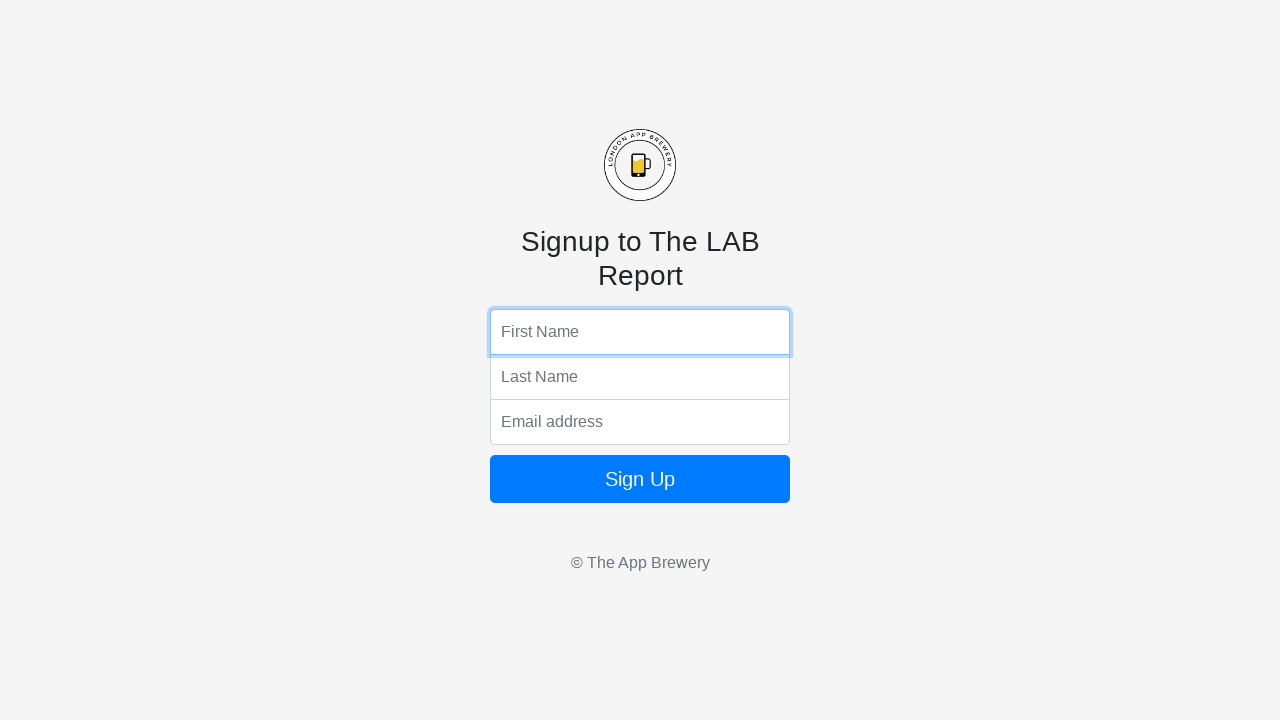

Filled first name field with 'Marcus' on input[name='fName']
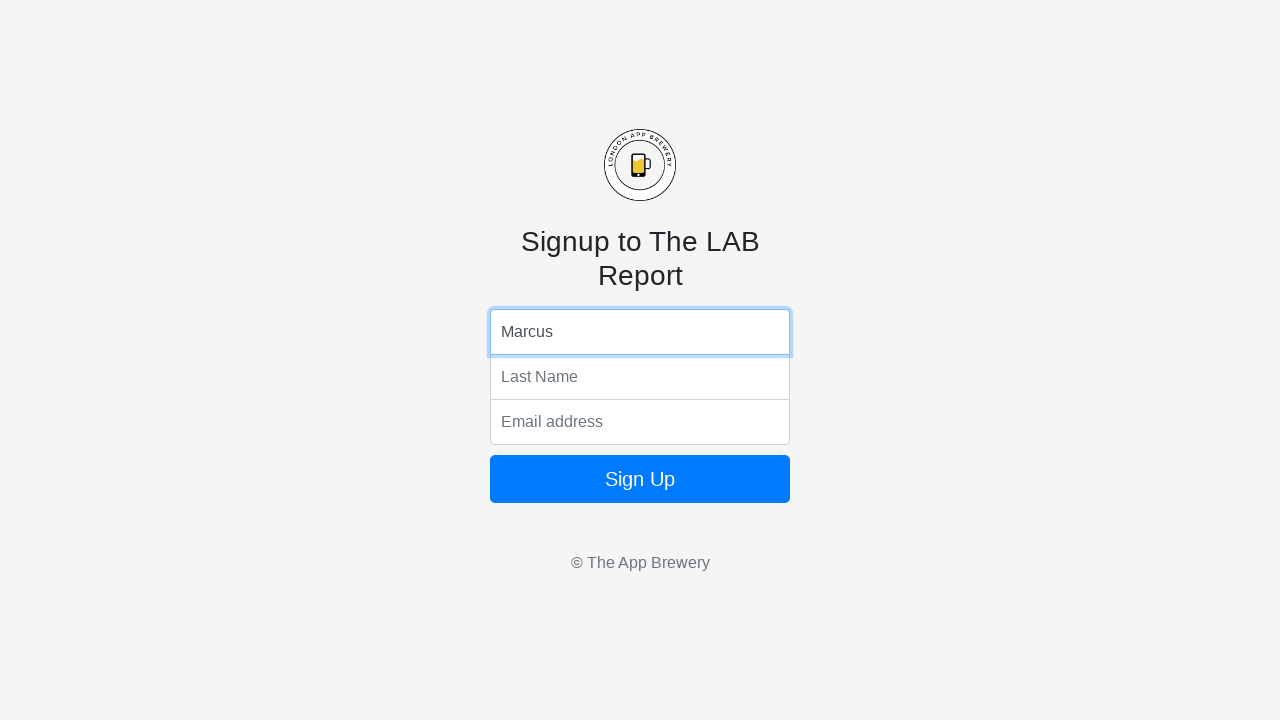

Filled last name field with 'Thompson' on input[name='lName']
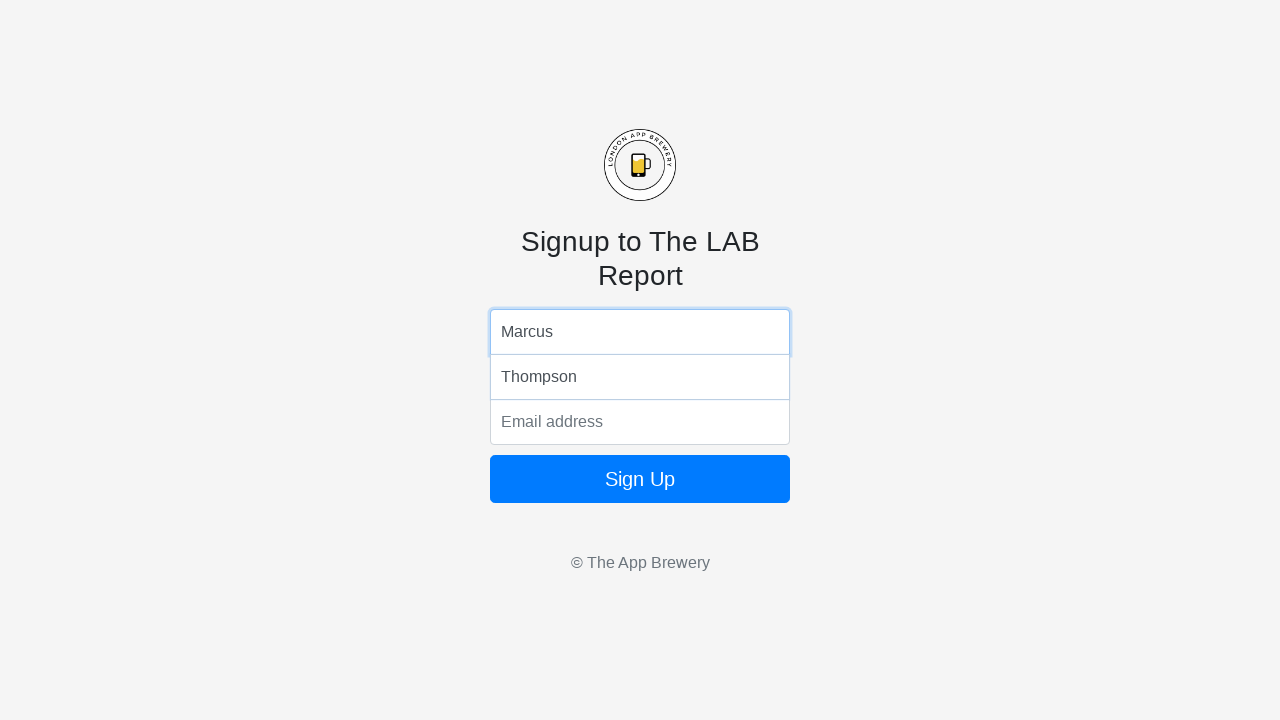

Filled email field with 'marcus.thompson@example.com' on input[name='email']
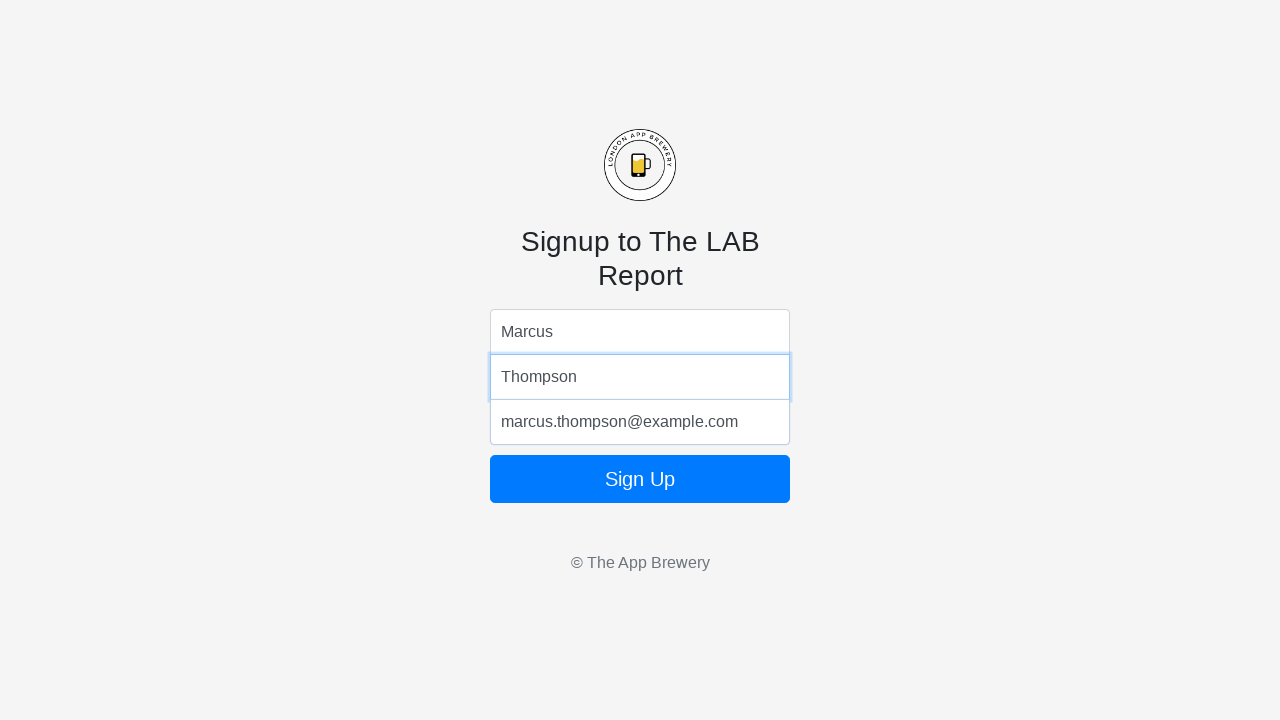

Submitted form by pressing Enter on email field on input[name='email']
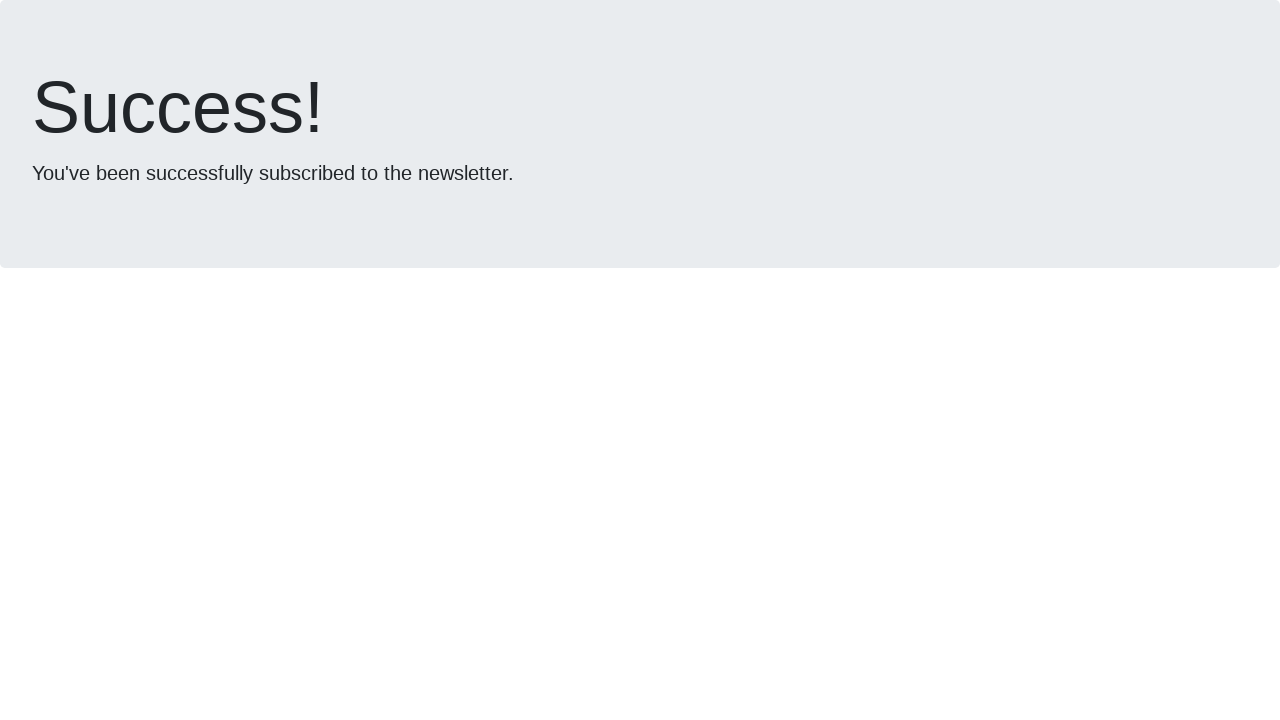

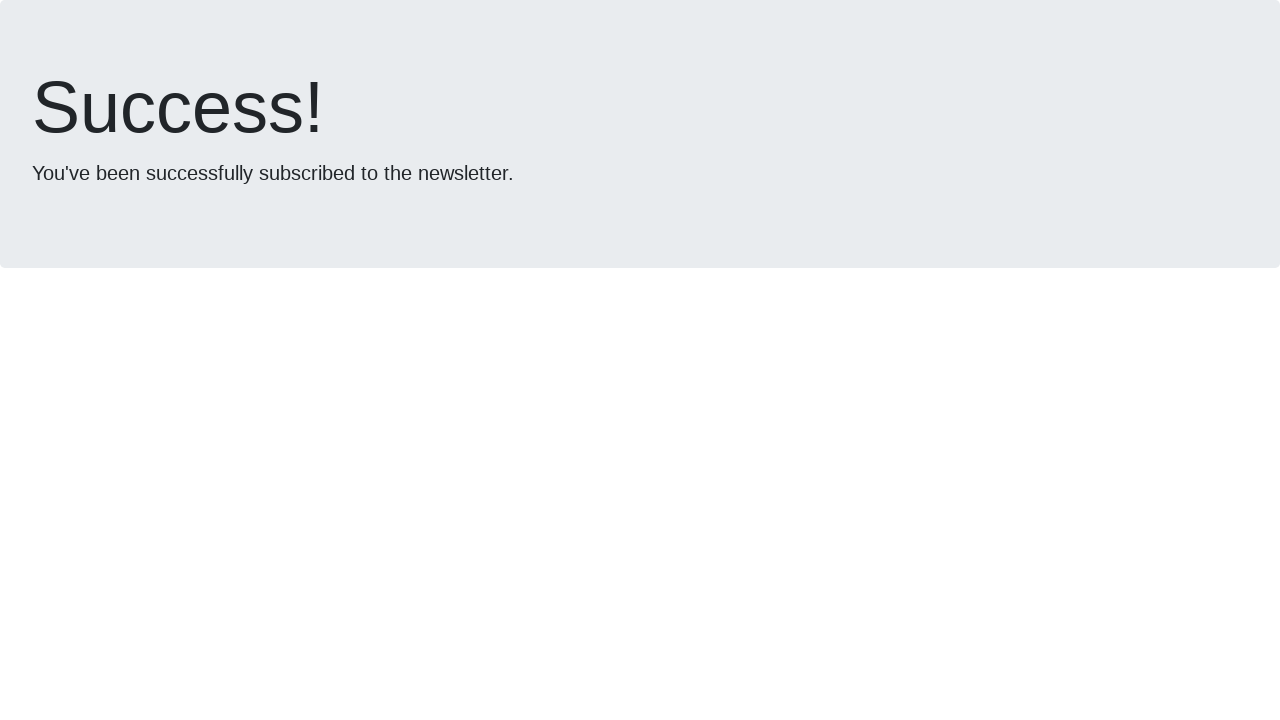